Tests drag and drop functionality by dragging an element onto a drop target within an iframe

Starting URL: http://jqueryui.com/droppable

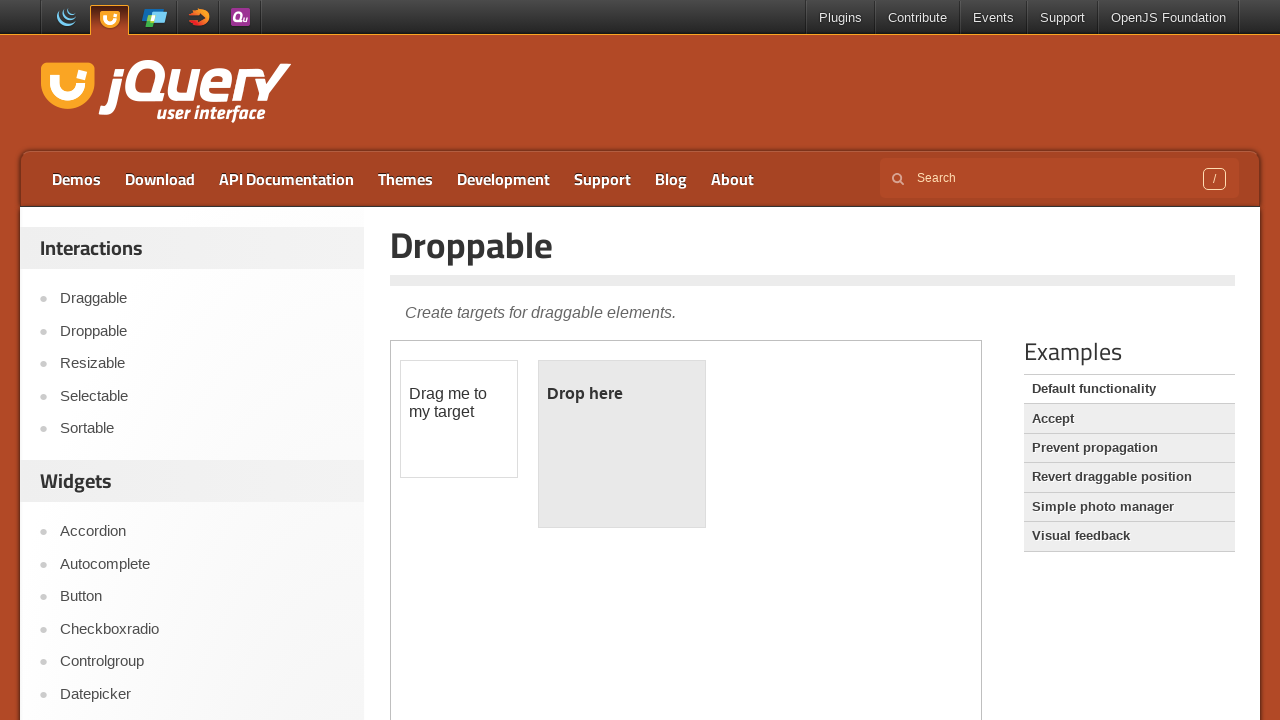

Located the demo iframe
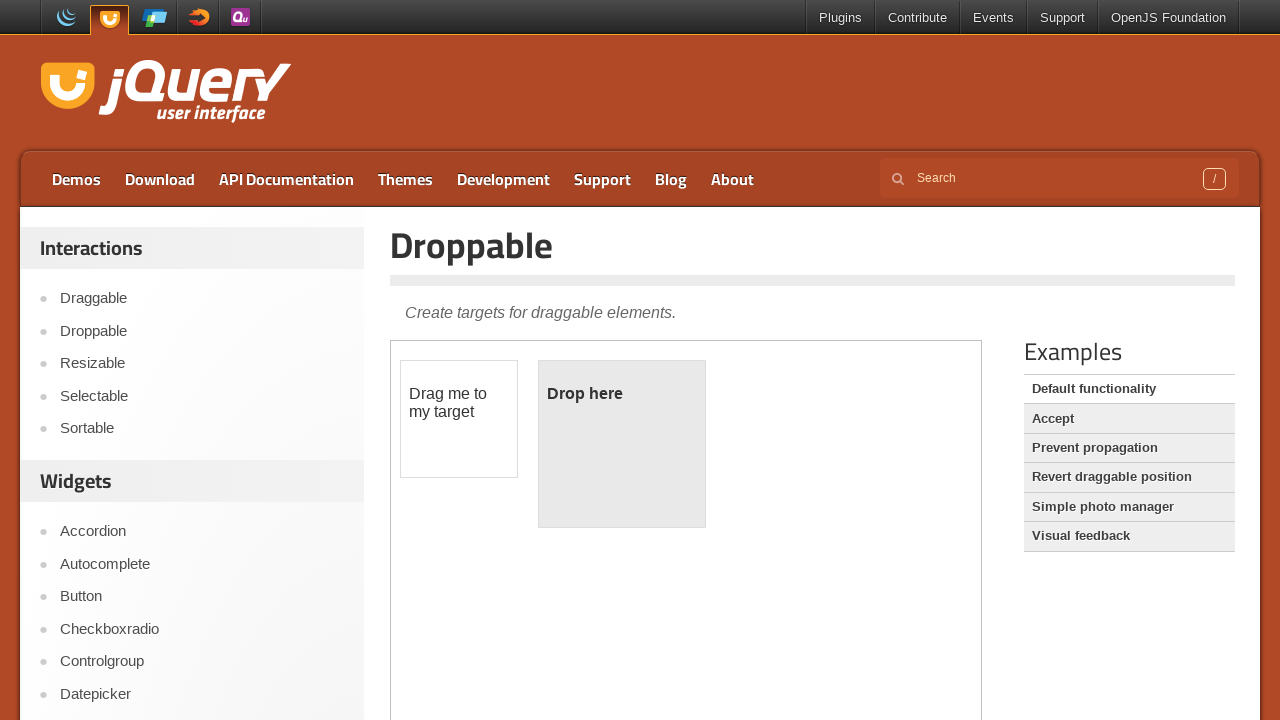

Located the draggable element
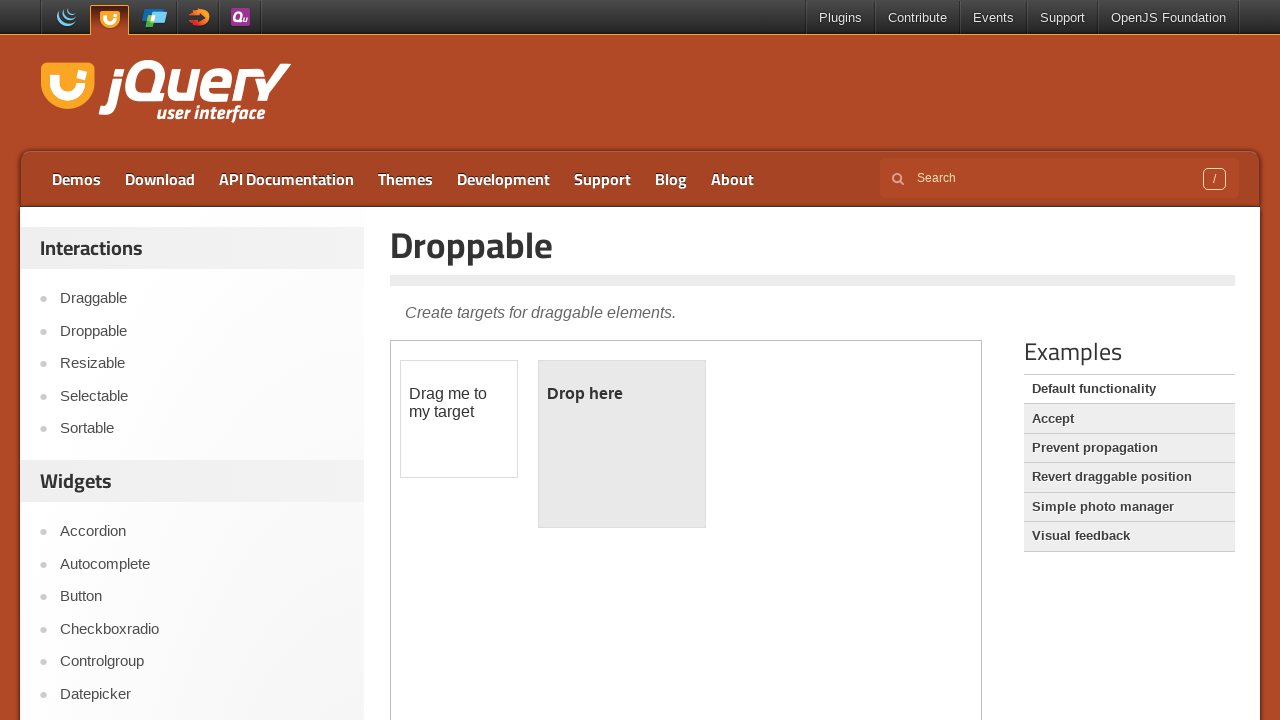

Located the droppable target element
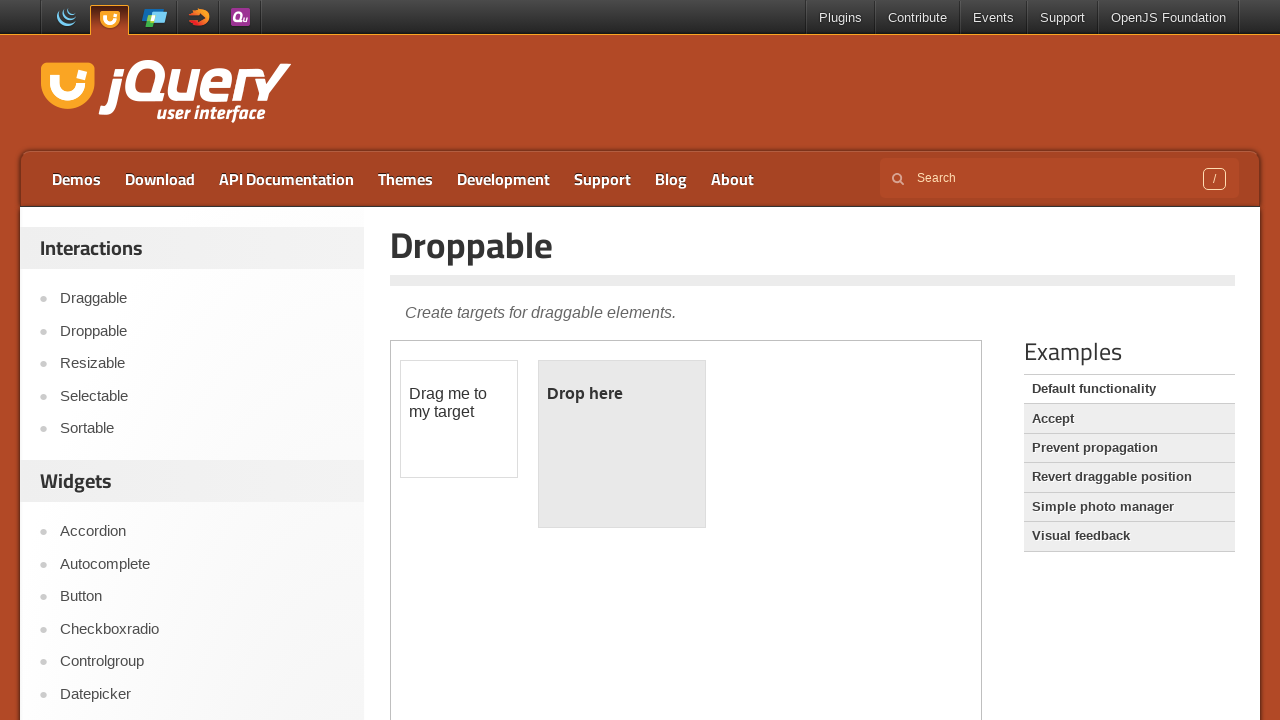

Draggable element is ready
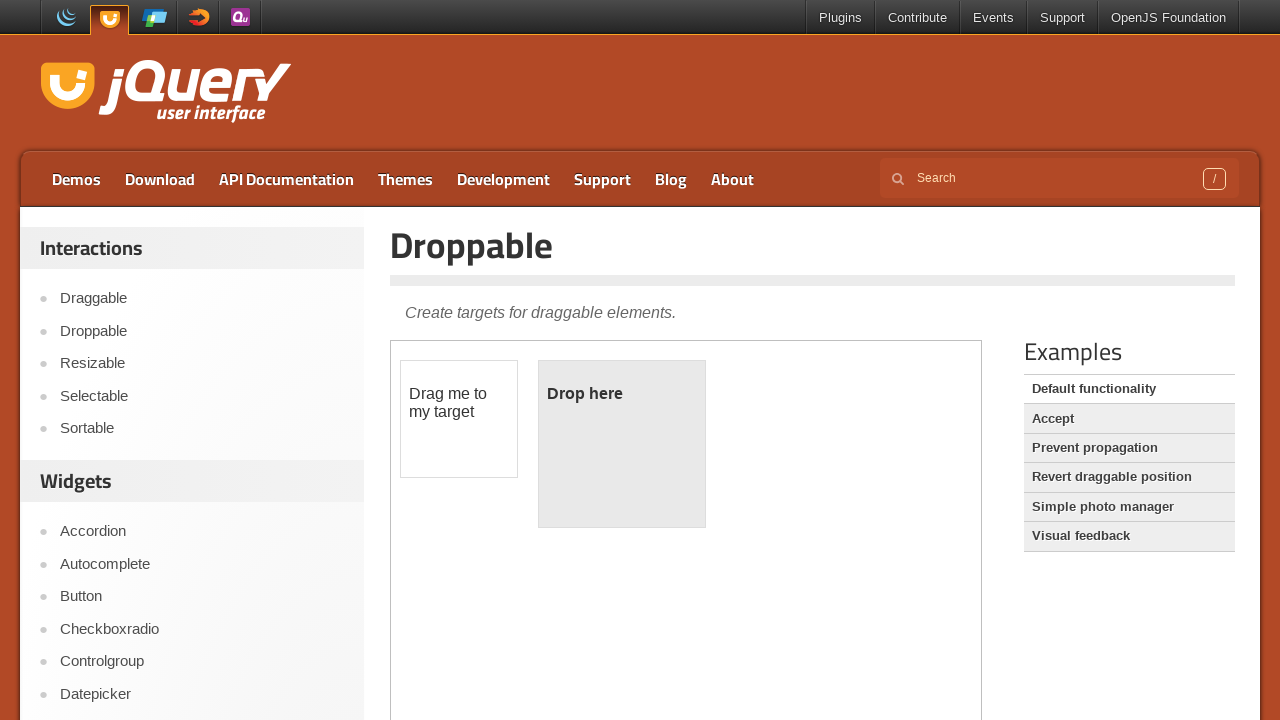

Dragged element onto drop target within iframe at (622, 444)
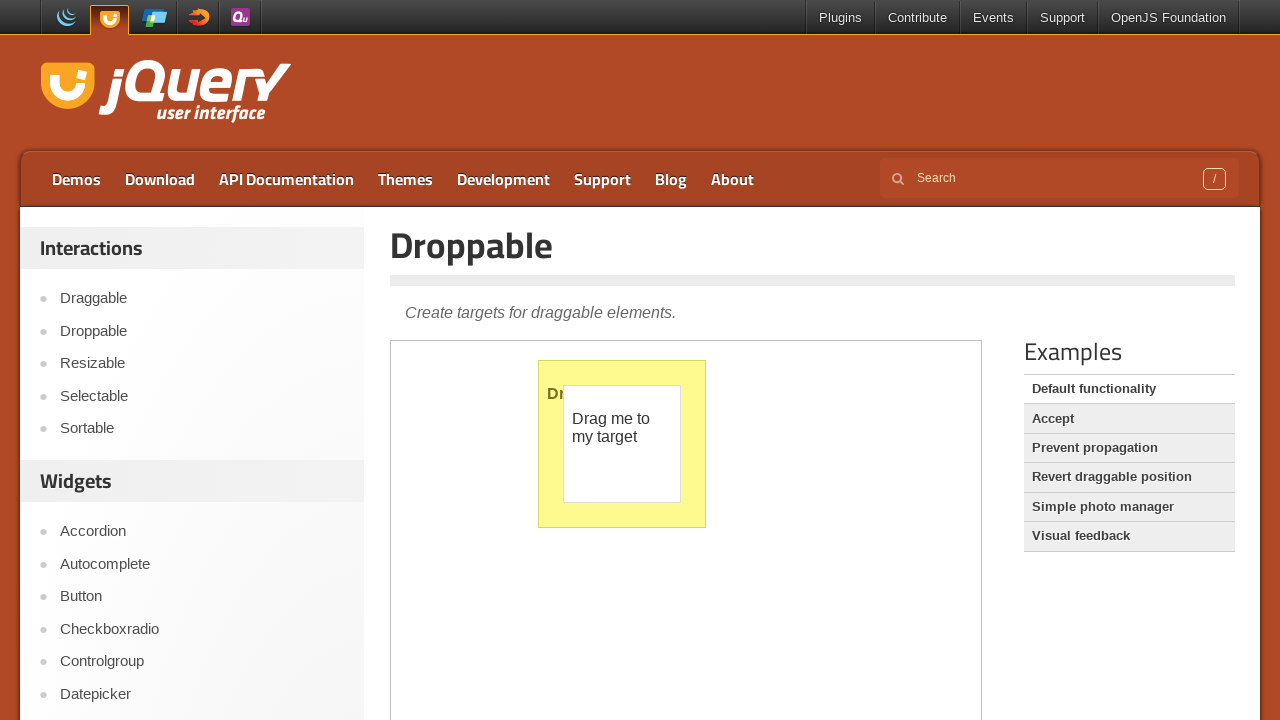

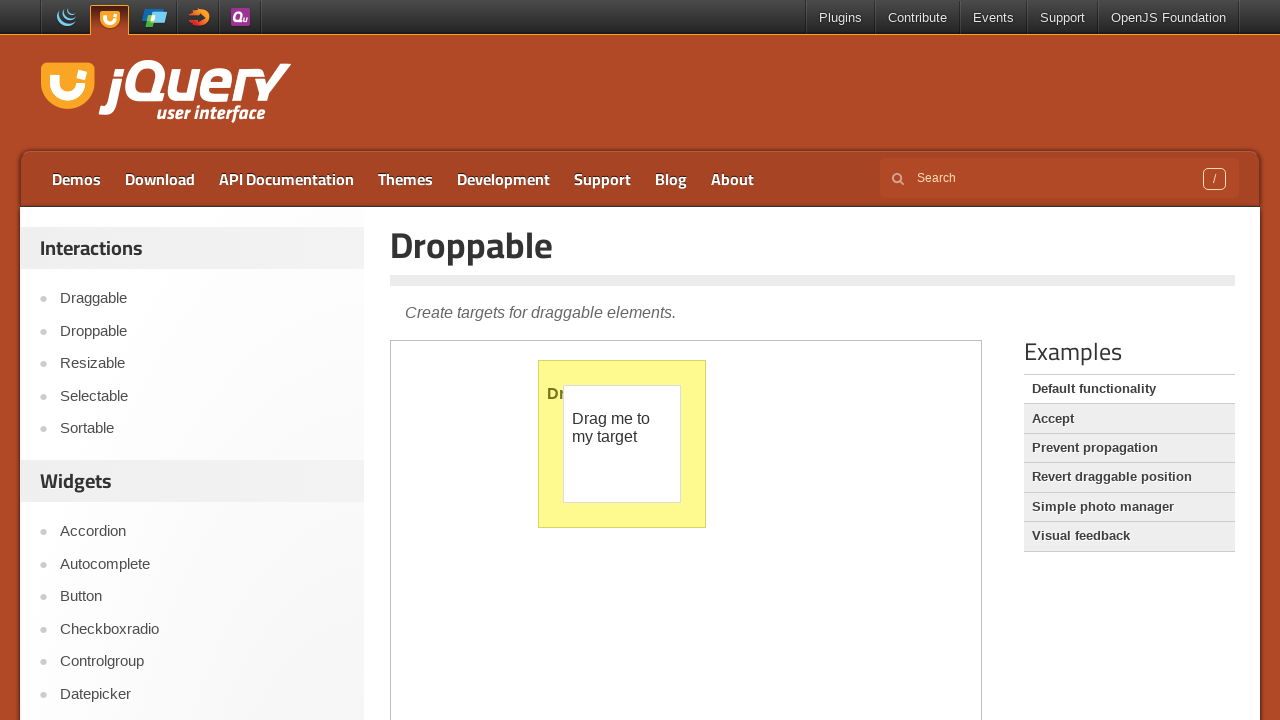